Tests the stopwatch functionality on timeanddate.com by clicking the start button and reading the seconds value

Starting URL: https://www.timeanddate.com/stopwatch/

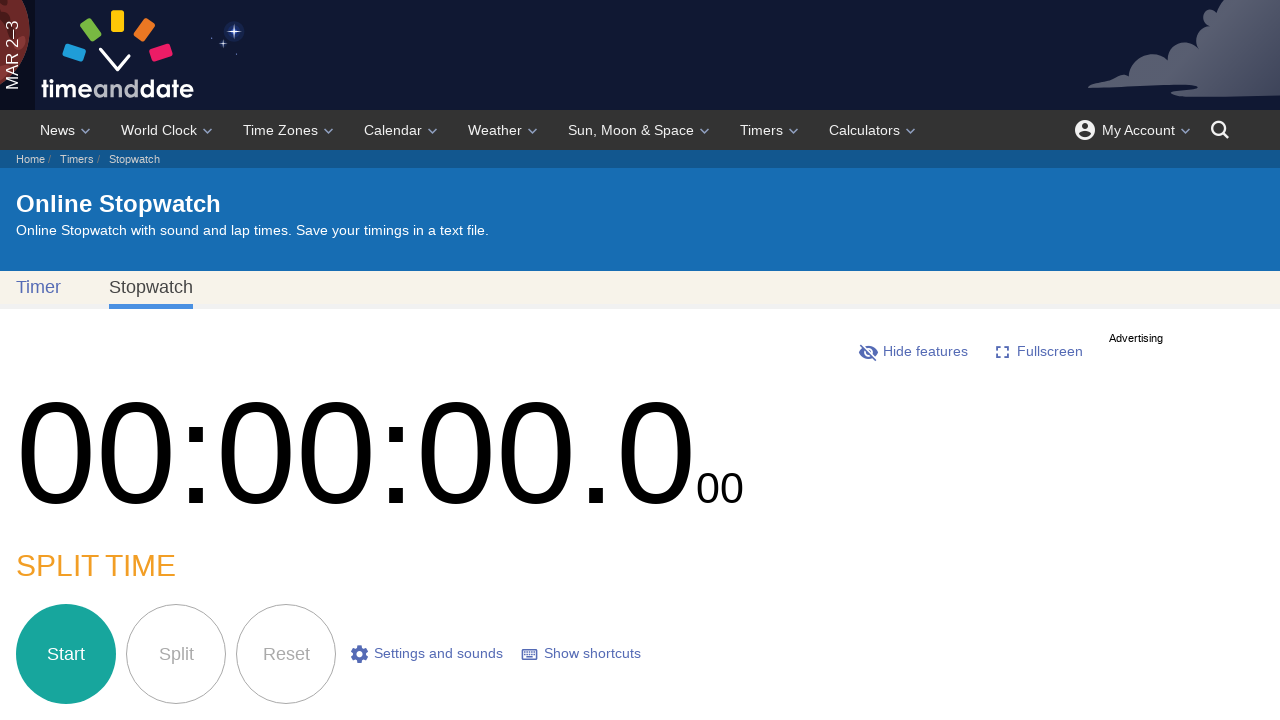

Clicked the start button on the stopwatch at (66, 654) on (//*[@class='stopwatch__label--action'])[1]
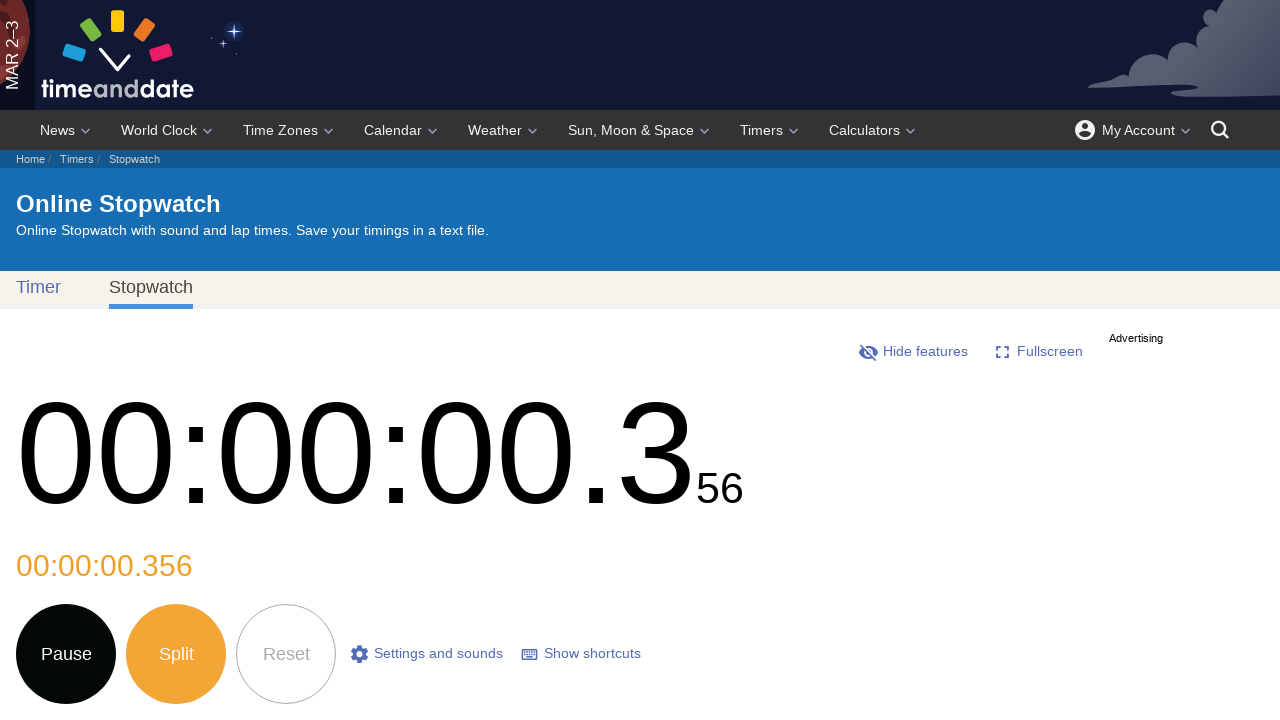

Waited 1 second for the stopwatch to run
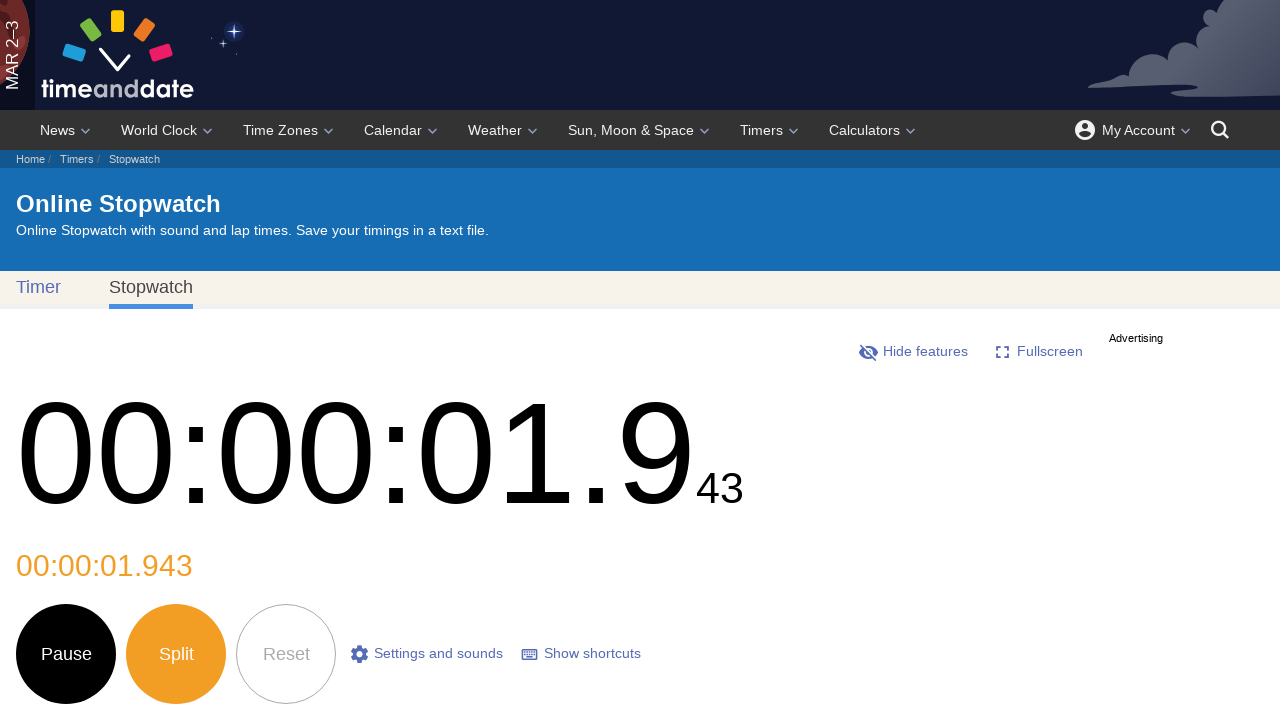

Located the seconds element to verify stopwatch is running
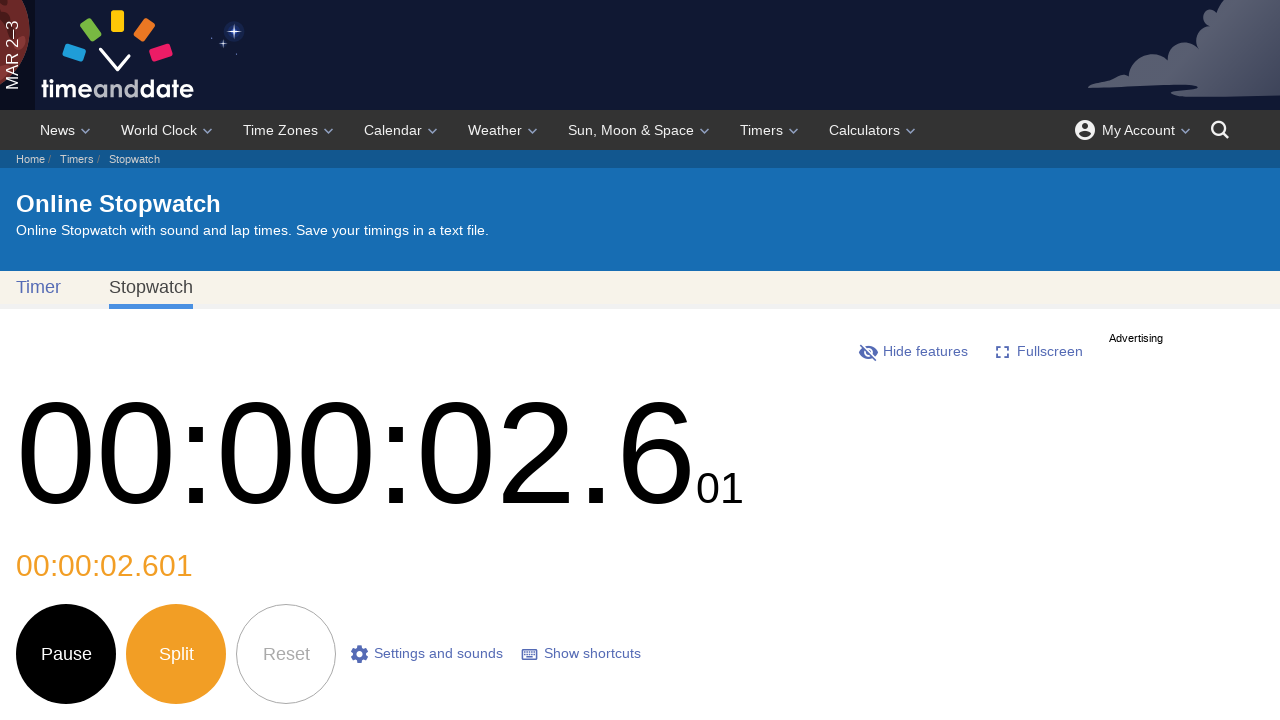

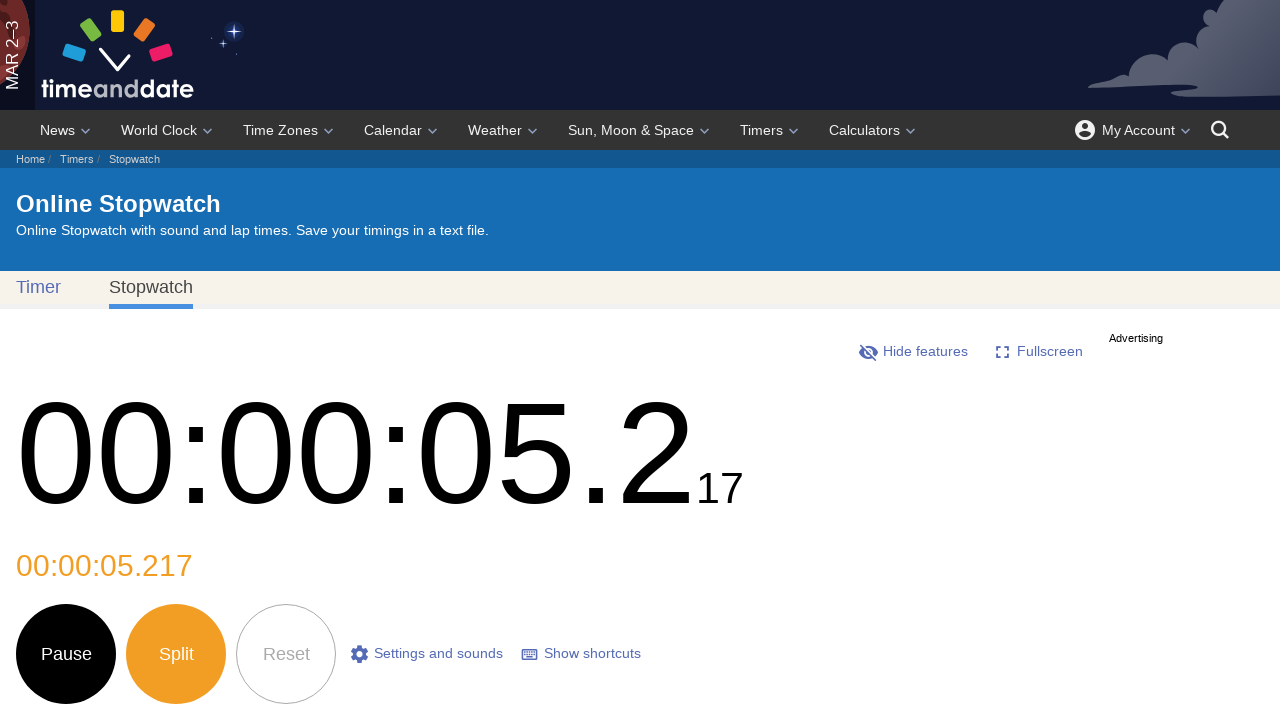